Tests iframe handling by switching to an iframe and reading text content from it

Starting URL: https://demoqa.com/frames

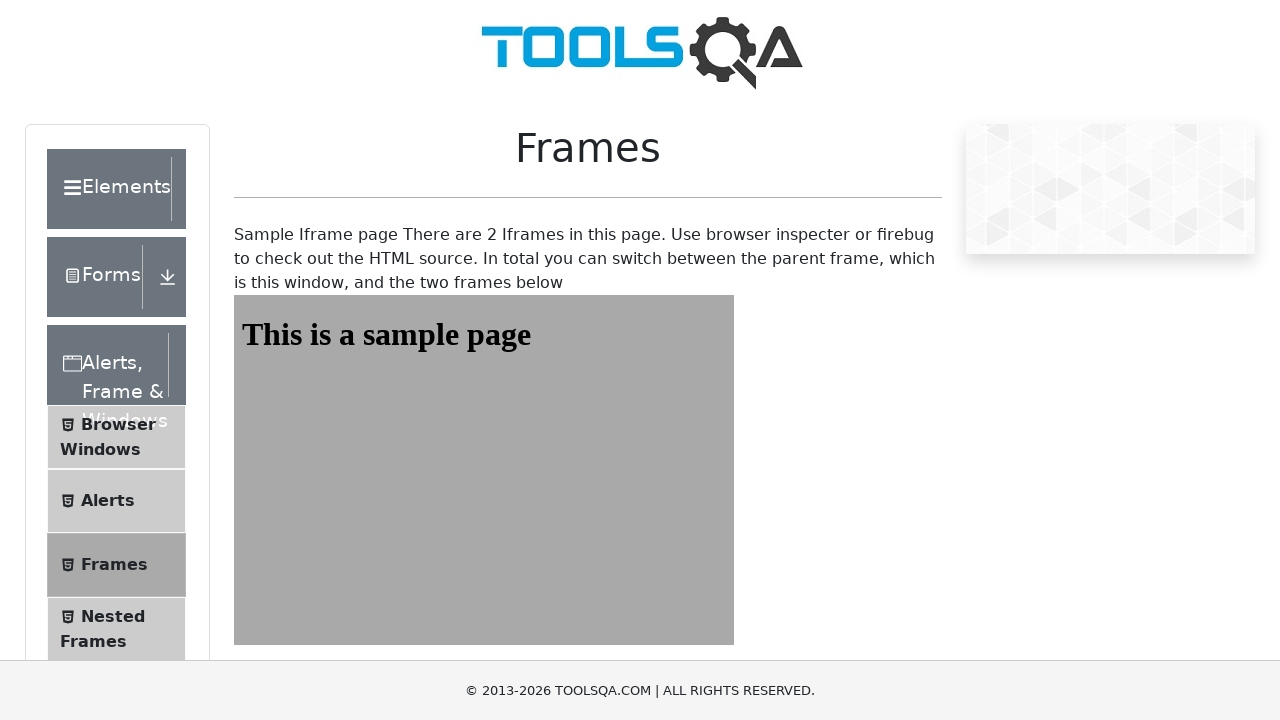

Navigated to frames test page
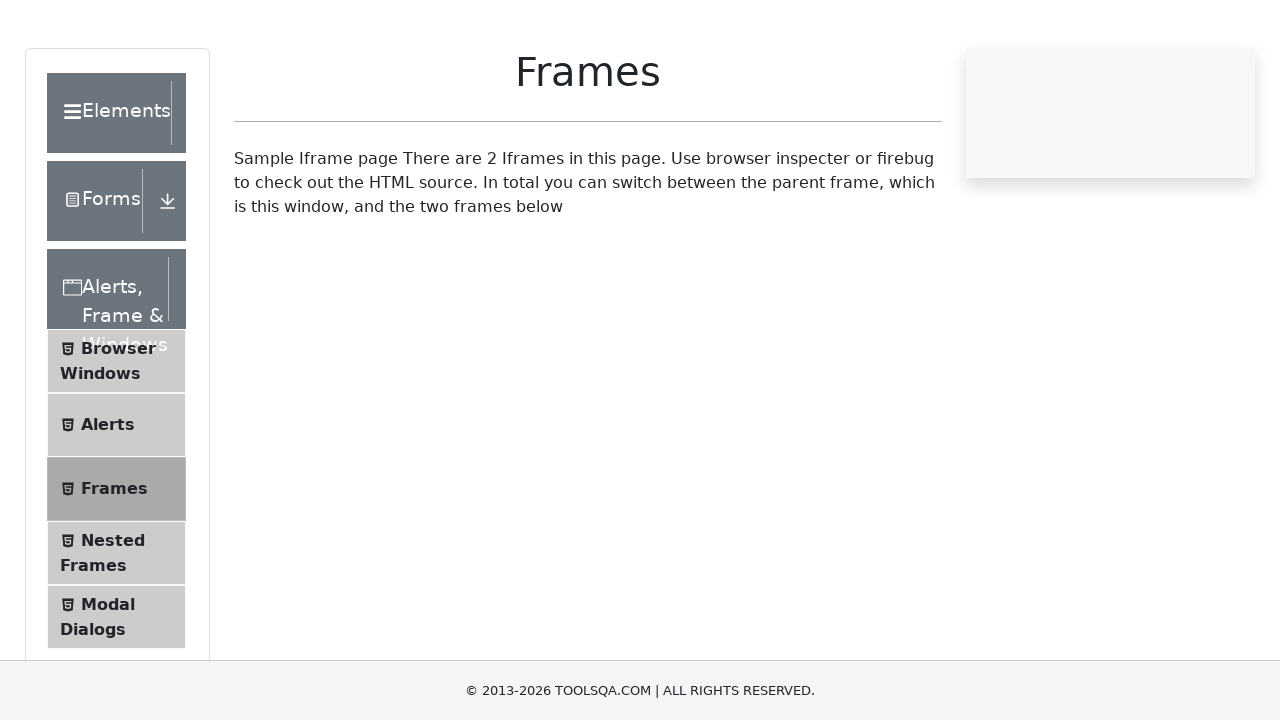

Counted total iframes on page: 3
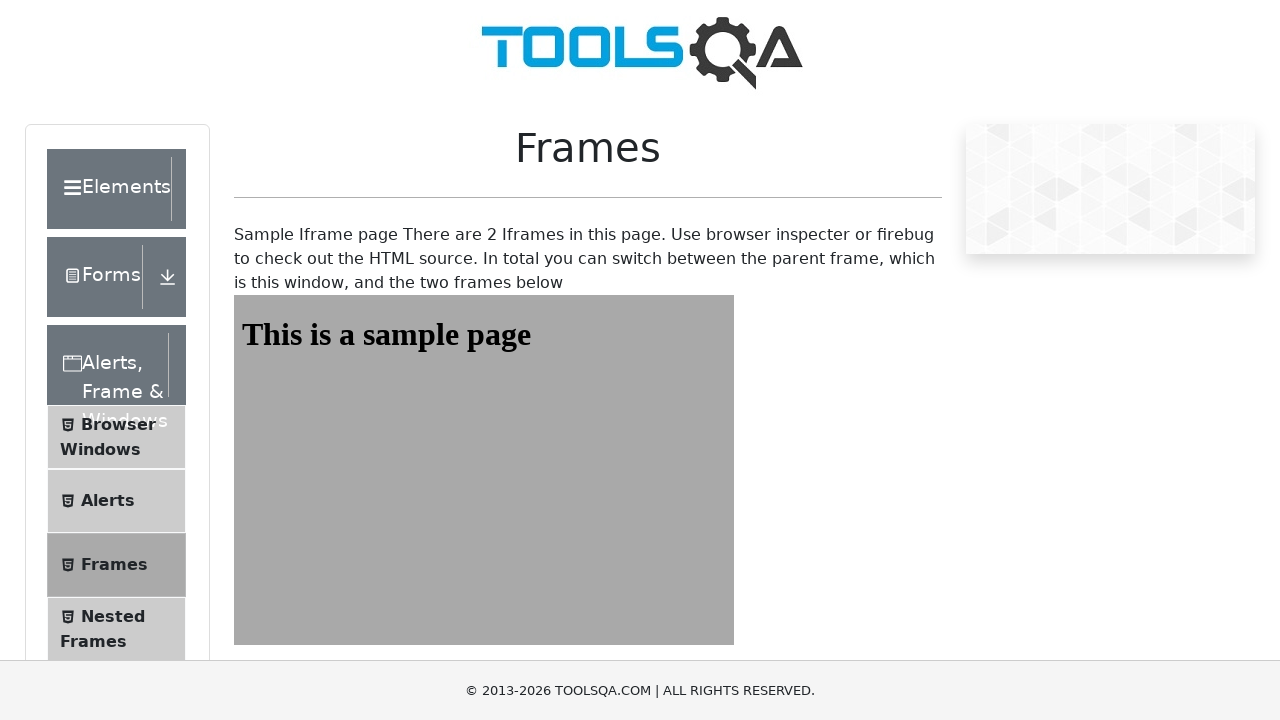

Located iframe with id 'frame1'
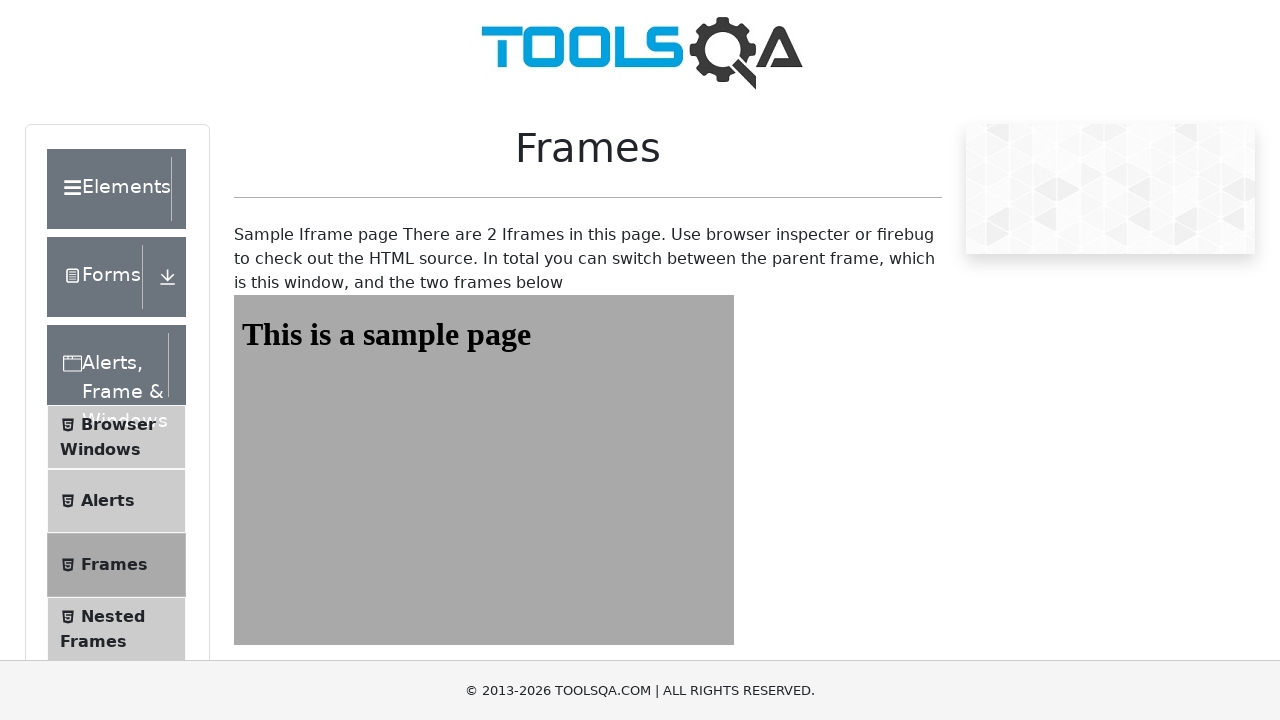

Retrieved text content from iframe: 'This is a sample page'
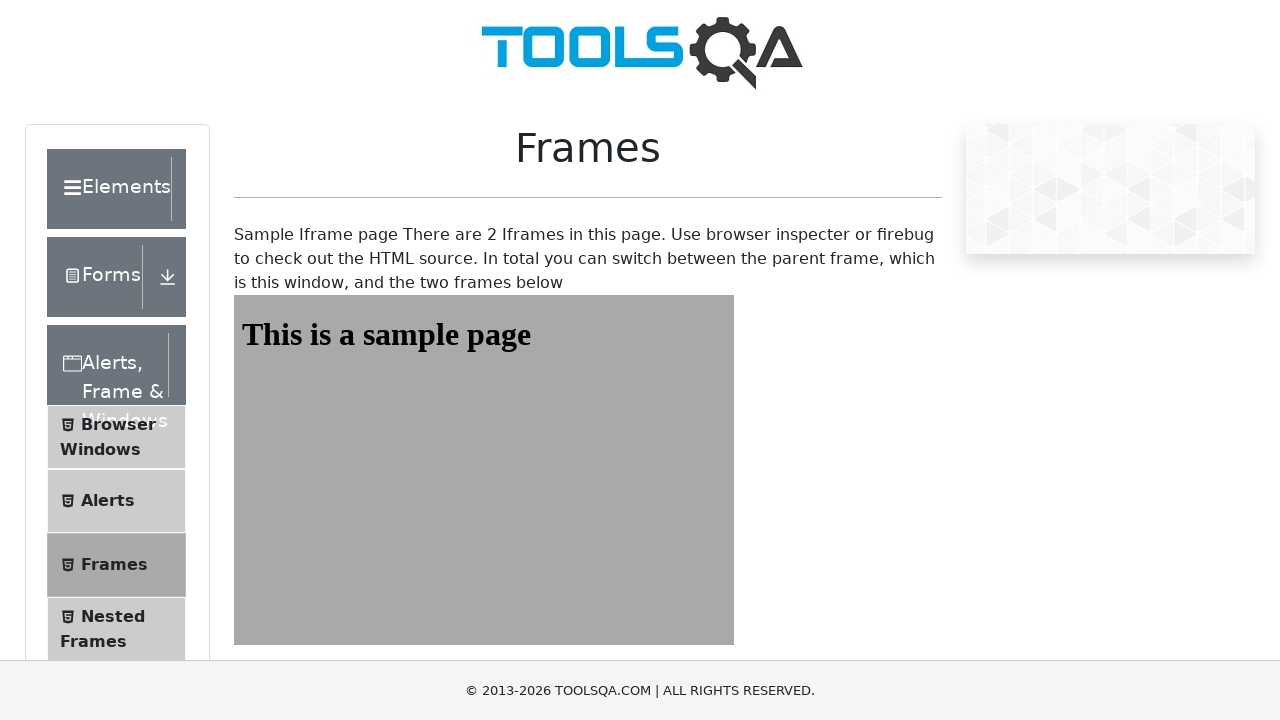

Assertion passed: iframe text content is not None
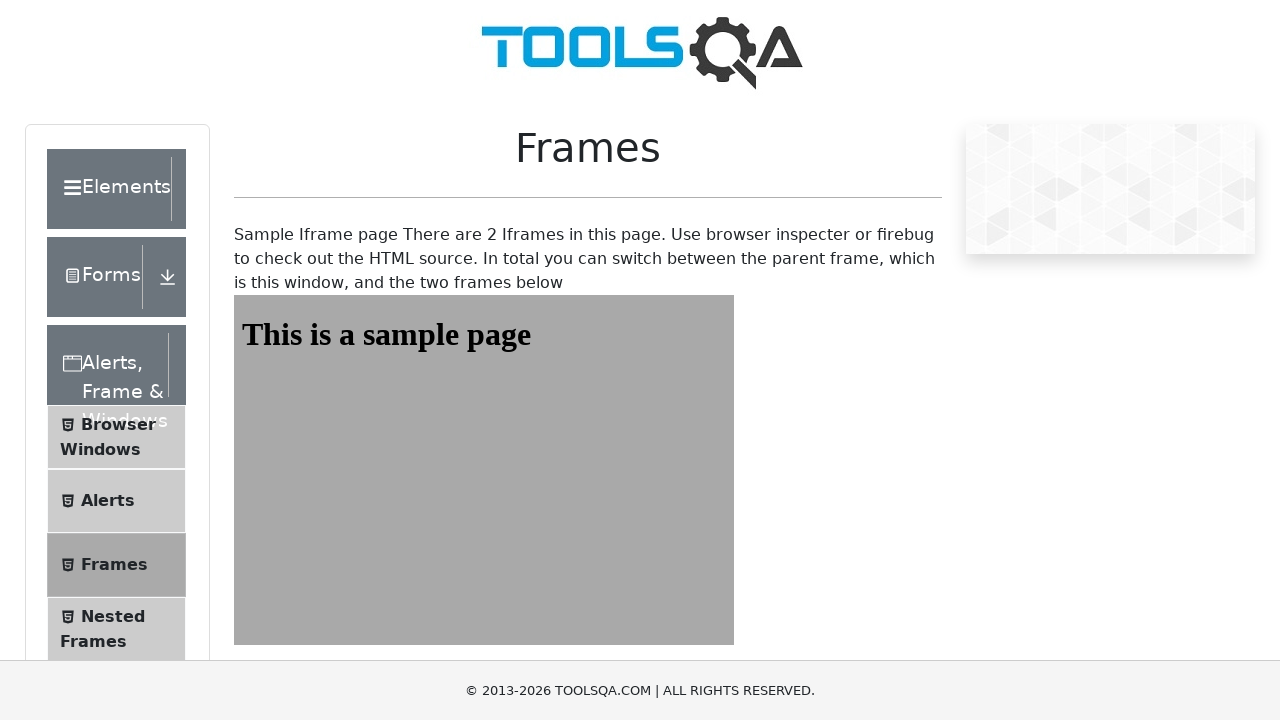

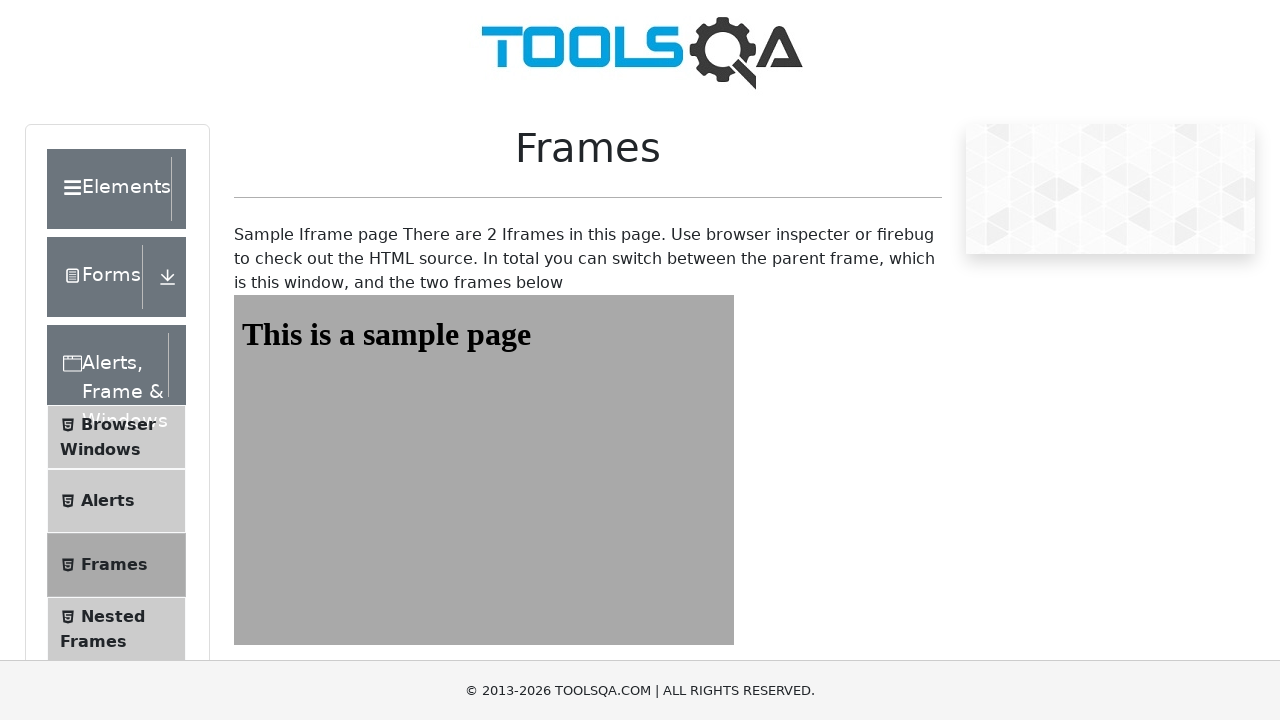